Tests drag and drop using click and hold approach by clicking on a source element, holding, and moving it to a target element within an iframe.

Starting URL: https://jqueryui.com/droppable/

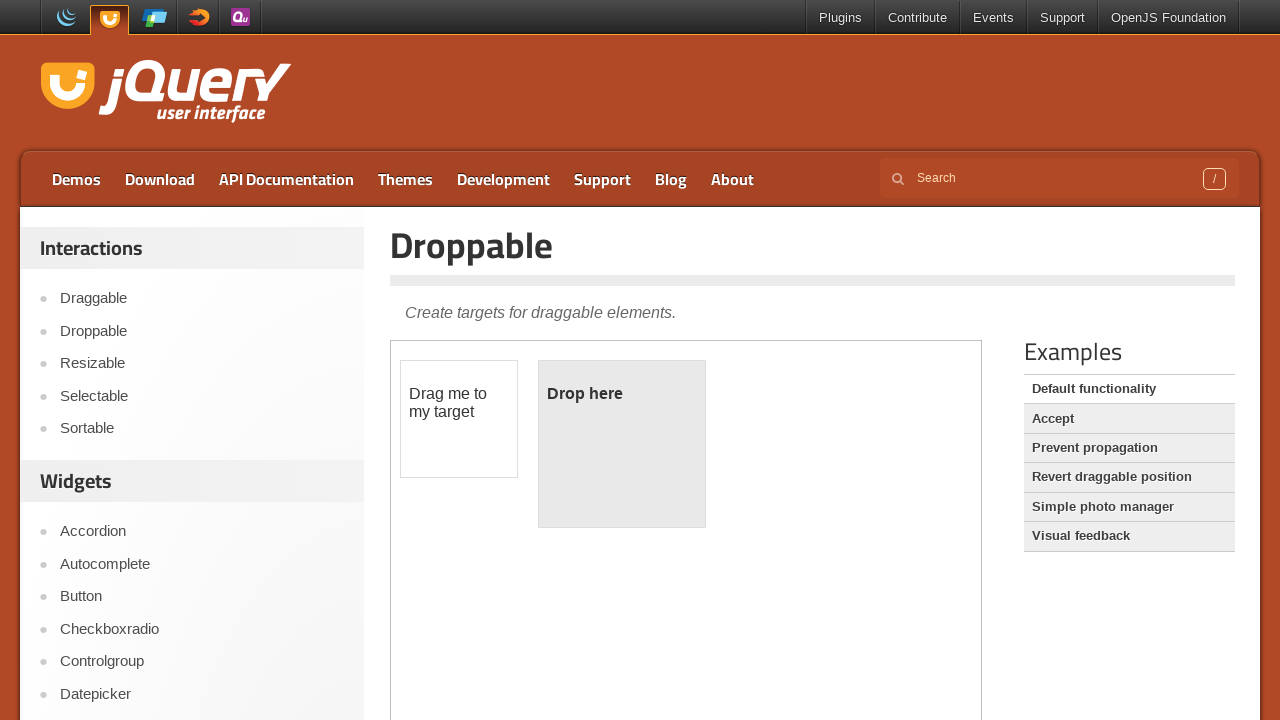

Located iframe containing drag and drop elements
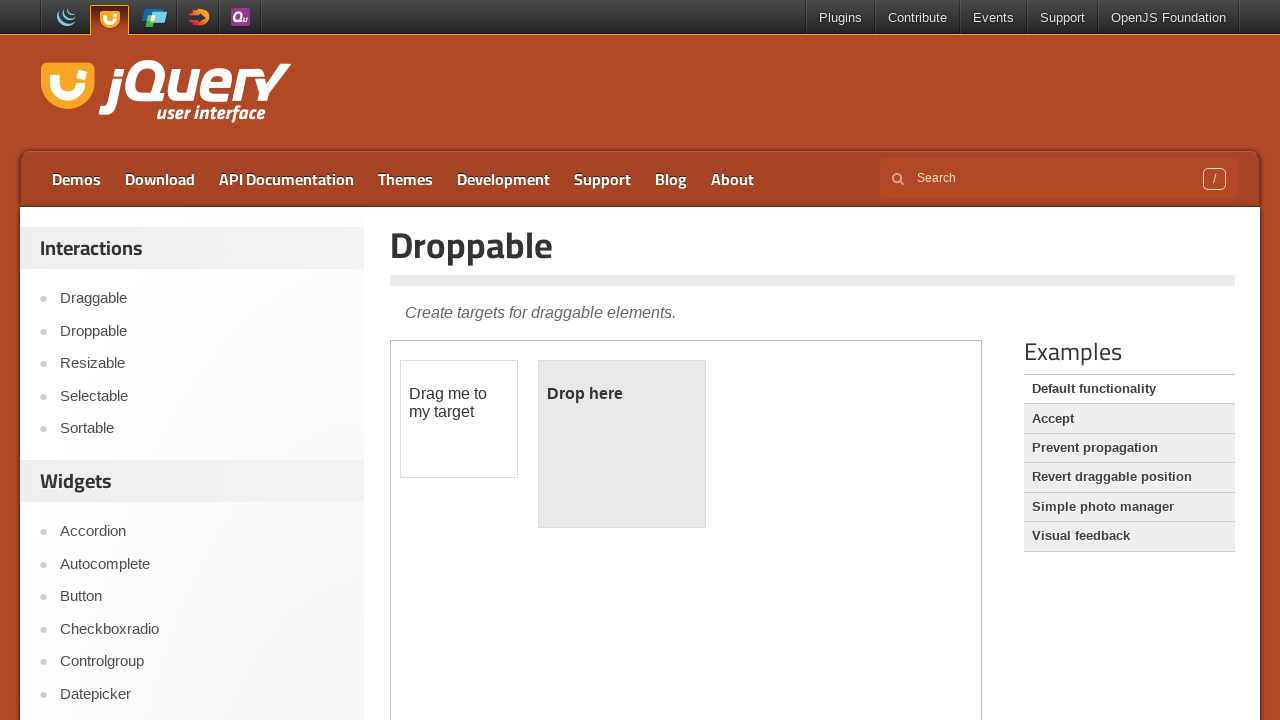

Located draggable source element with id 'draggable'
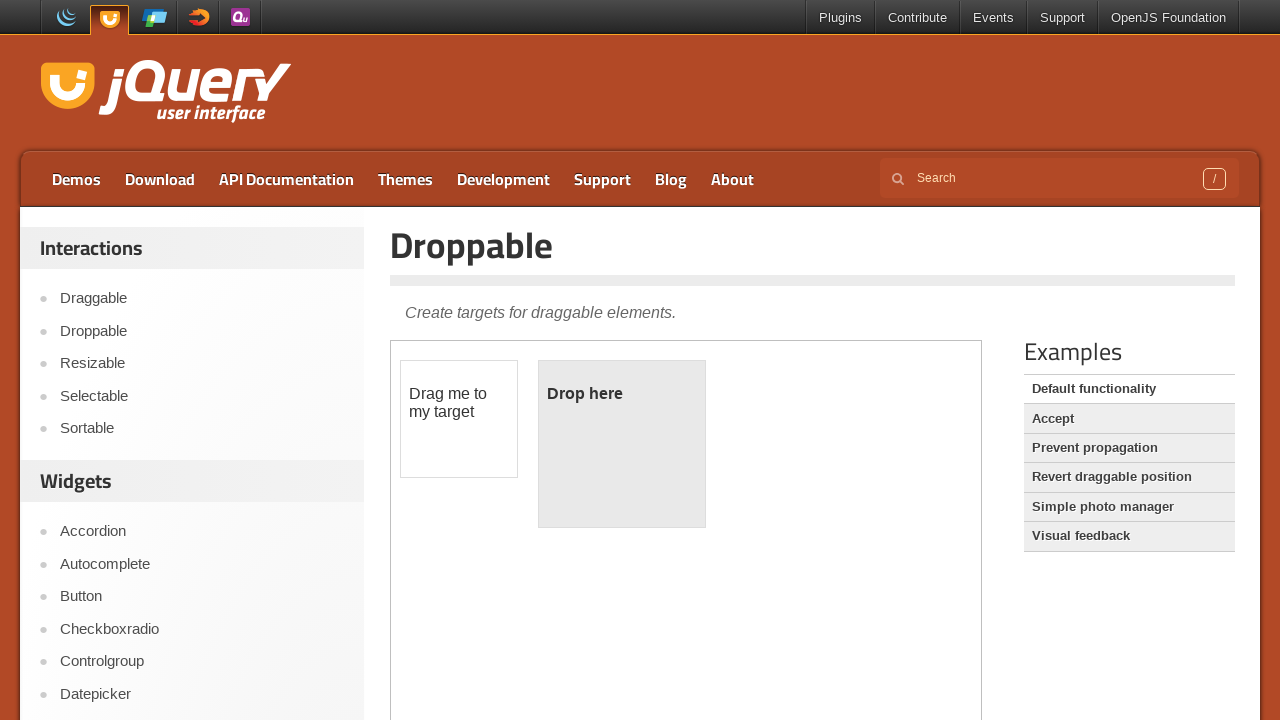

Located droppable target element with id 'droppable'
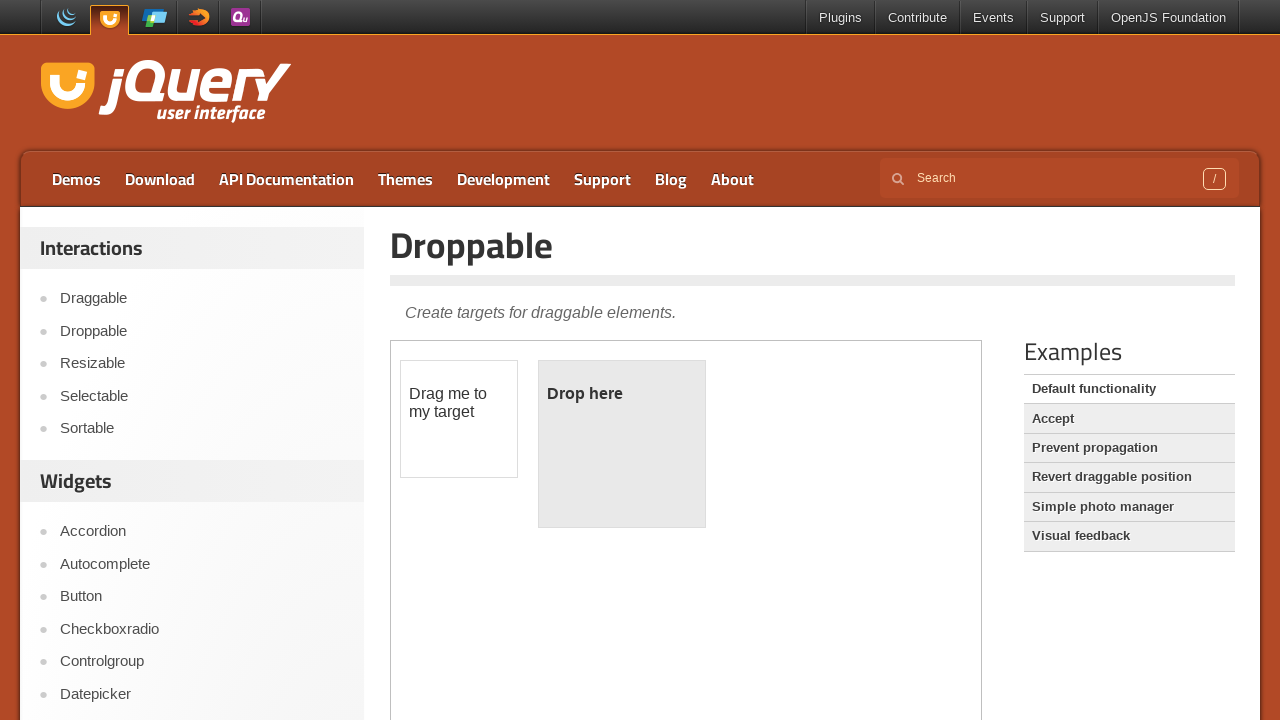

Dragged source element to target element using click and hold approach at (622, 444)
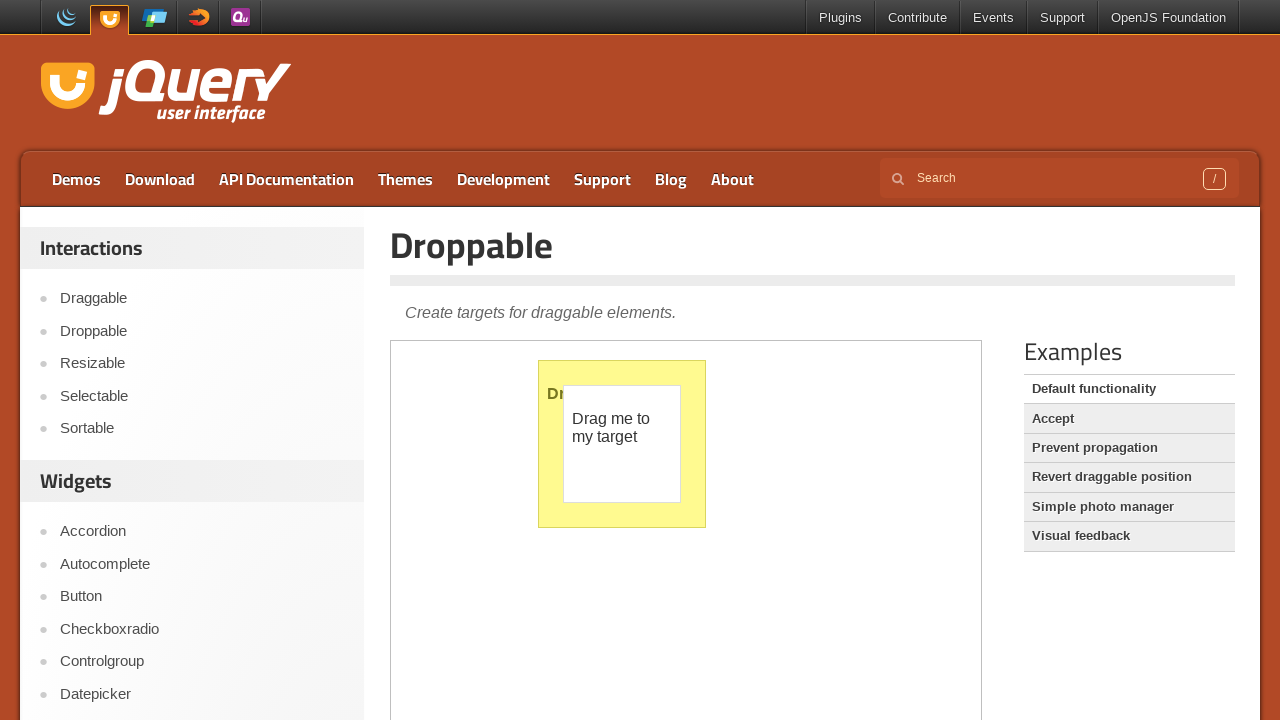

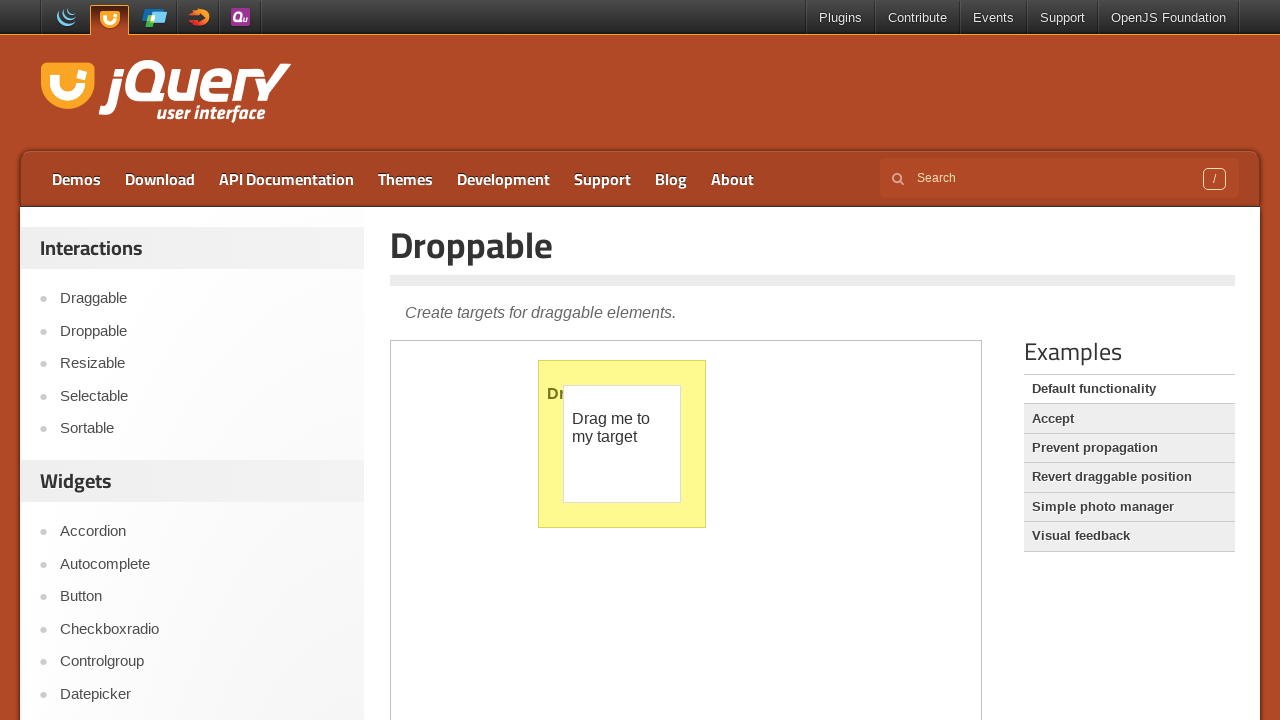